Tests successive scrollIntoView calls by repeatedly scrolling an element into view with different parameters and verifying scroll positions.

Starting URL: http://guinea-pig.webdriver.io

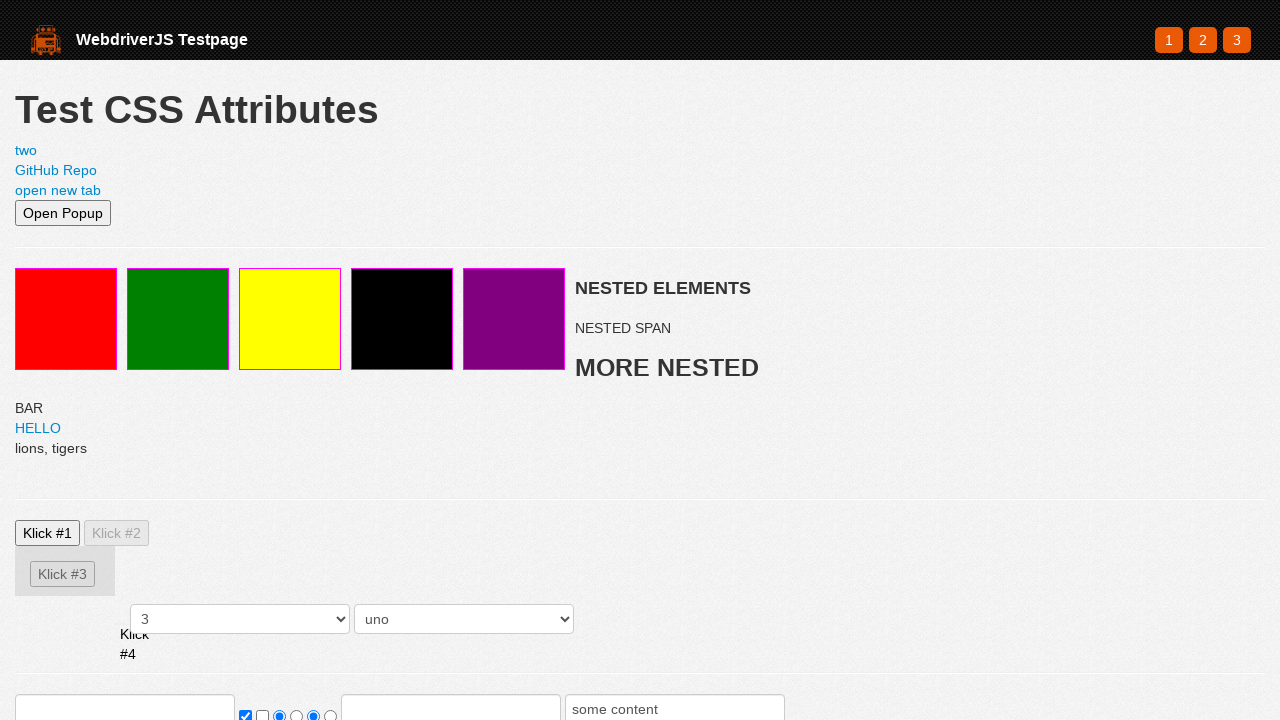

Set viewport size to 500x500
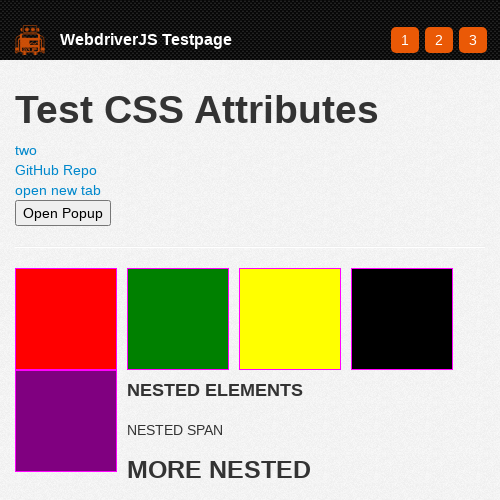

Located search input element
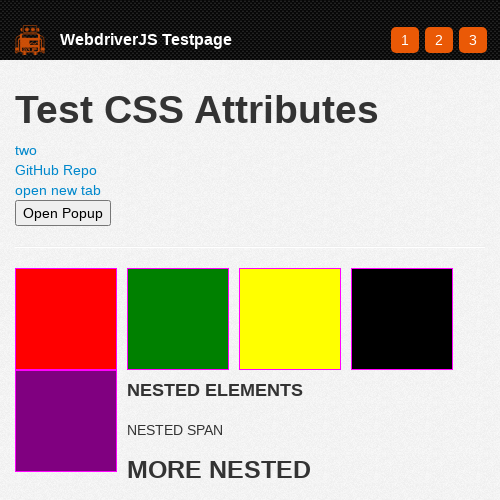

Scrolled search input into view
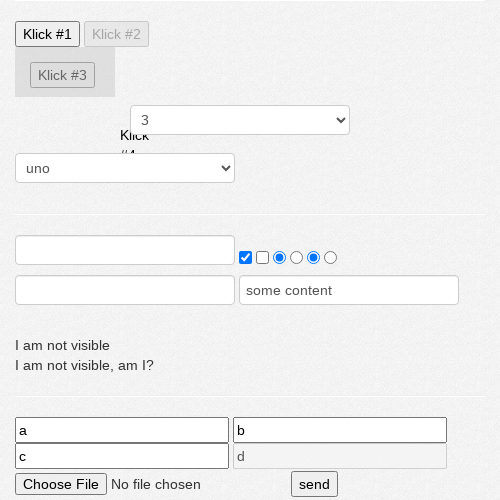

Retrieved initial scroll position: [0, 601]
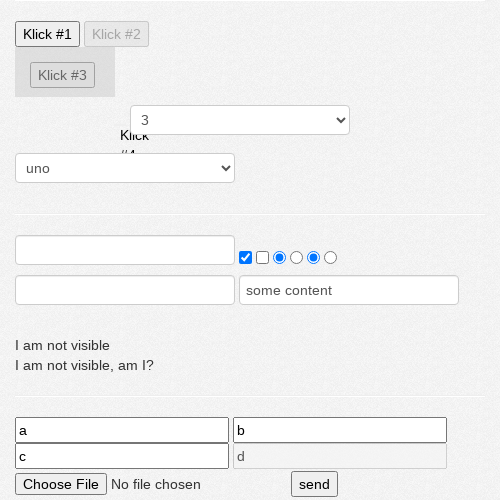

Scrolled search input into view again
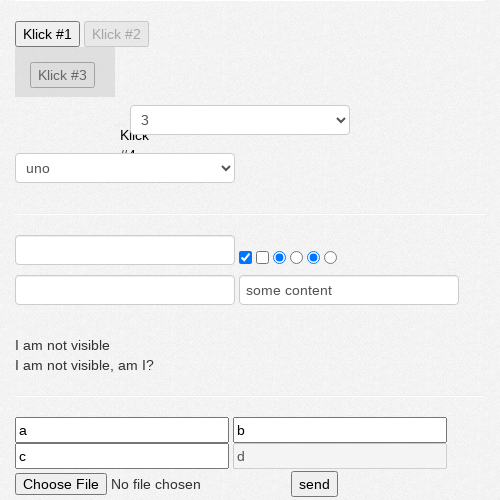

Retrieved second scroll position: [0, 601]
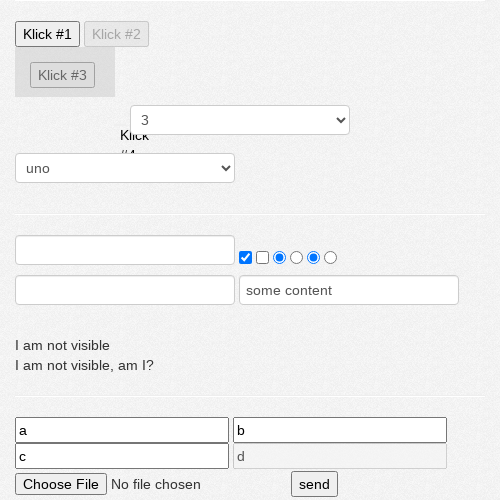

Verified horizontal scroll position is consistent
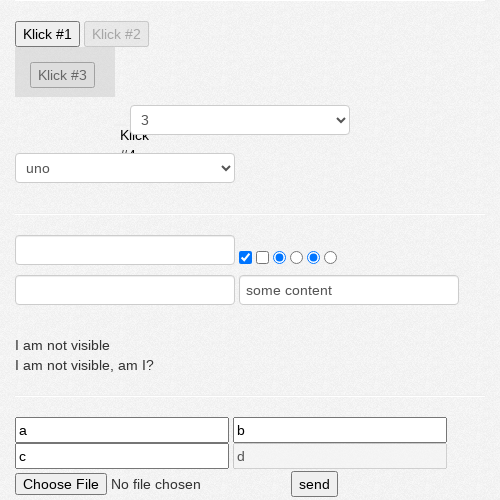

Verified vertical scroll position is consistent
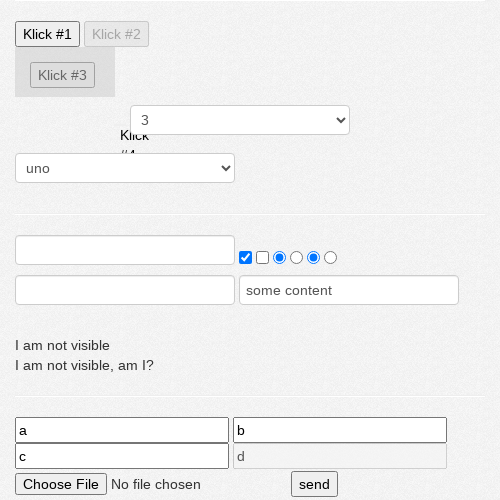

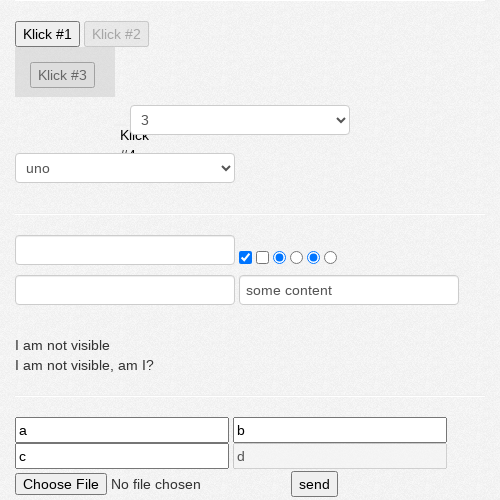